Tests autocomplete functionality by typing 'IN' and selecting 'Finland' from the suggestions

Starting URL: https://rahulshettyacademy.com/AutomationPractice/

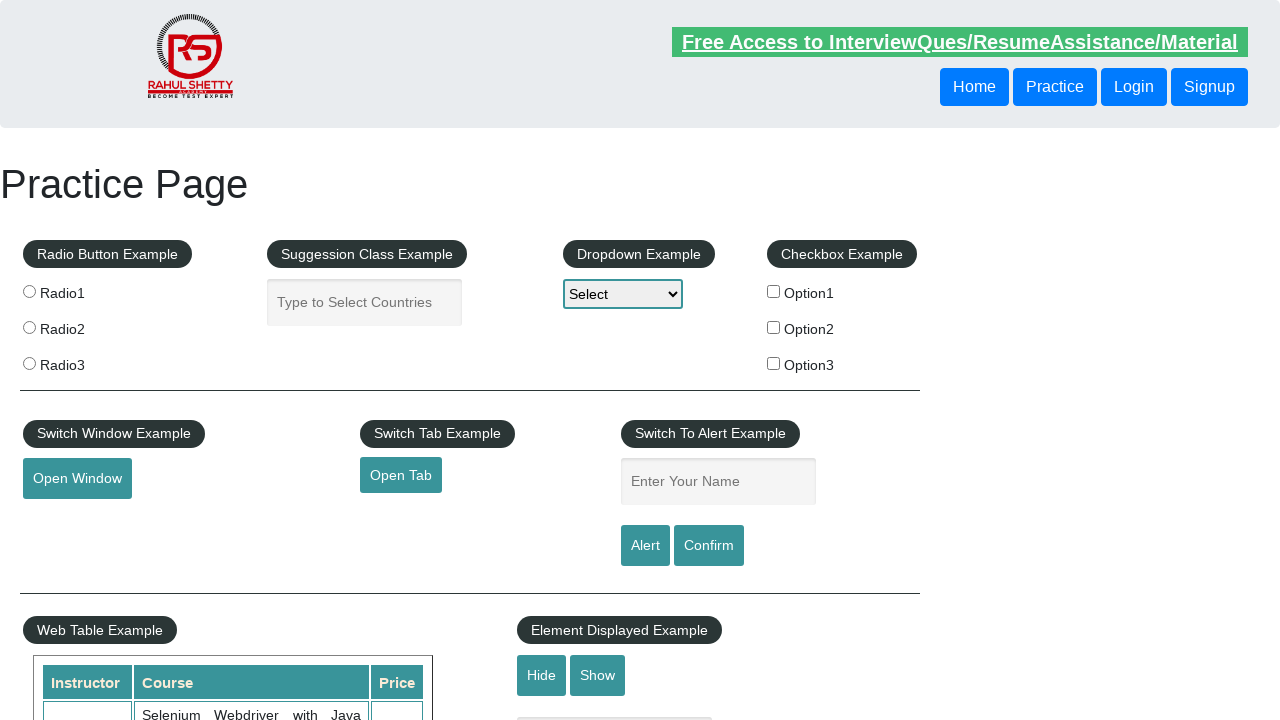

Typed 'IN' in the autocomplete field on //input[contains(@id,'autocomplete')]
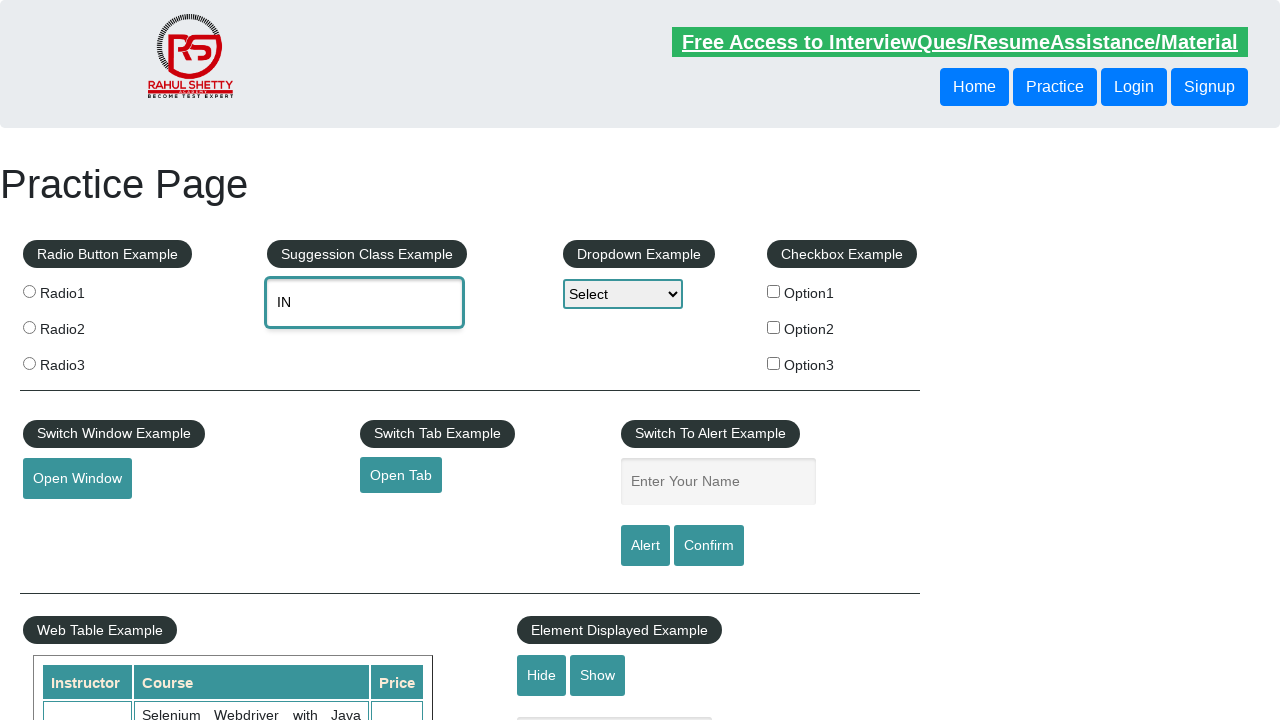

Autocomplete suggestions appeared
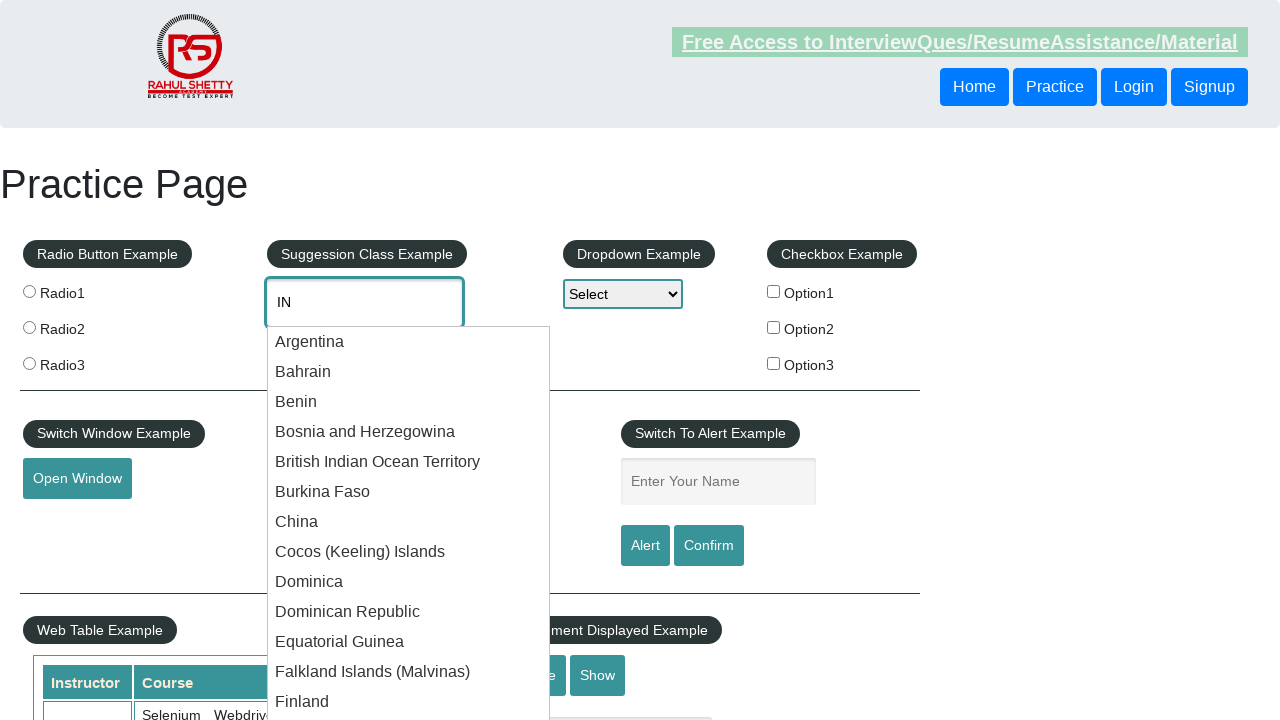

Retrieved 36 autocomplete suggestions
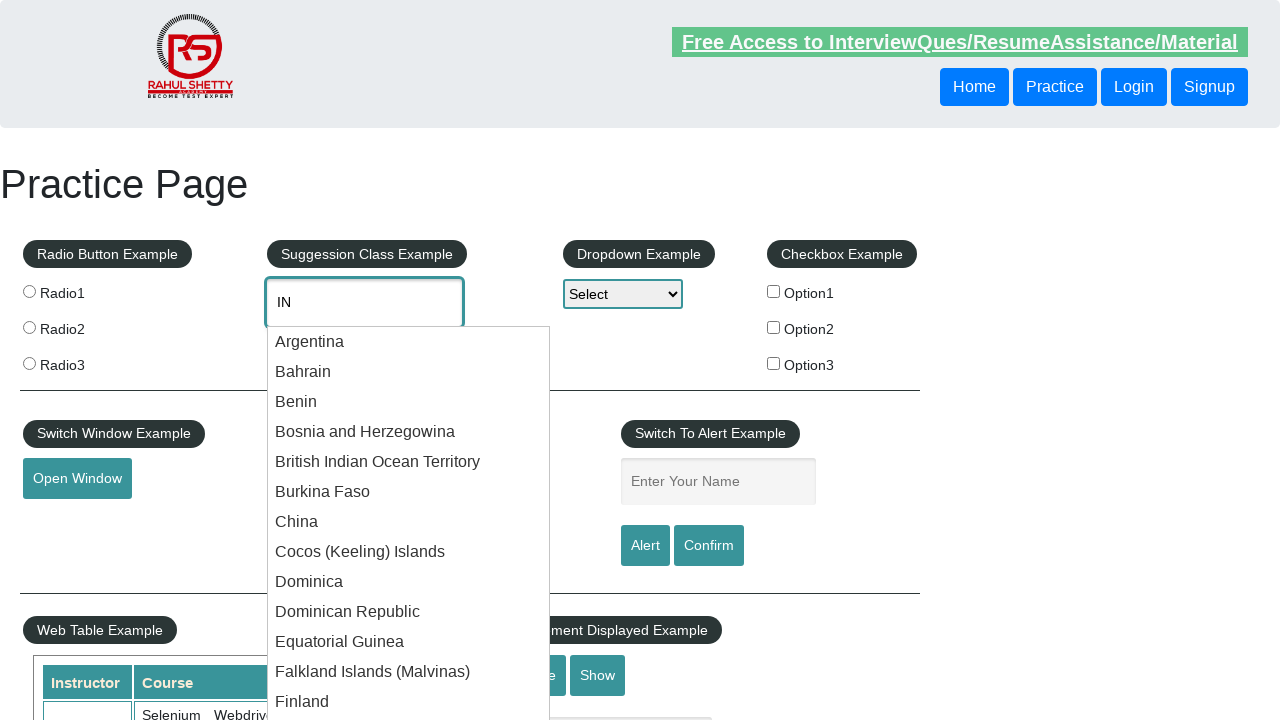

Selected 'Finland' from autocomplete suggestions at (409, 702) on xpath=//li[contains(@class,'ui-menu-item')] >> nth=12
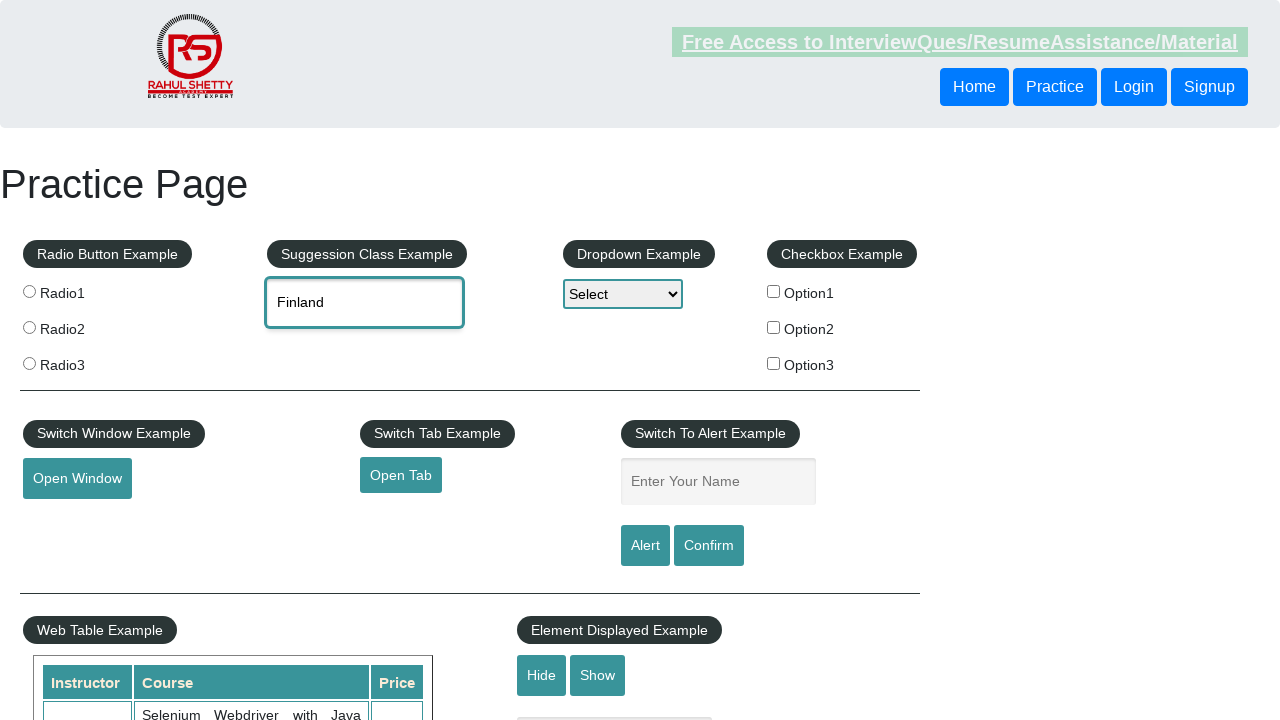

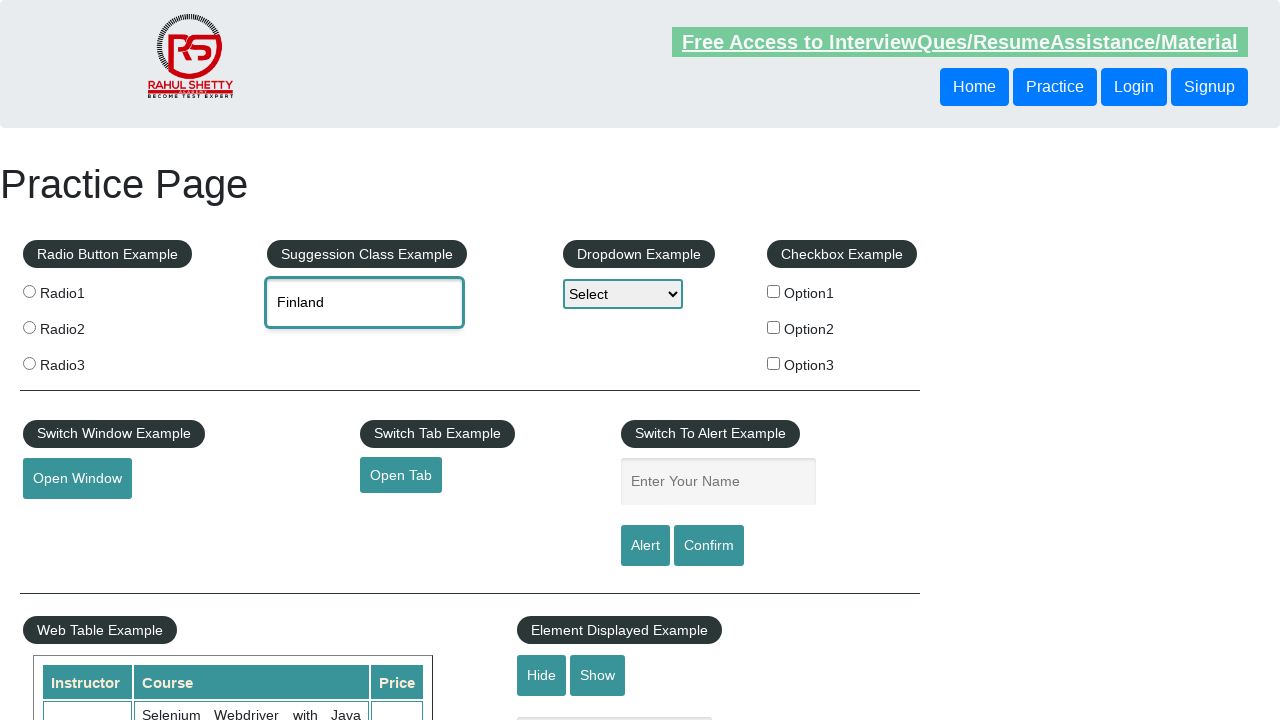